Tests calendar date picker functionality by selecting a specific date (June 26, 2027) and verifying the selected values

Starting URL: https://rahulshettyacademy.com/seleniumPractise/#/offers

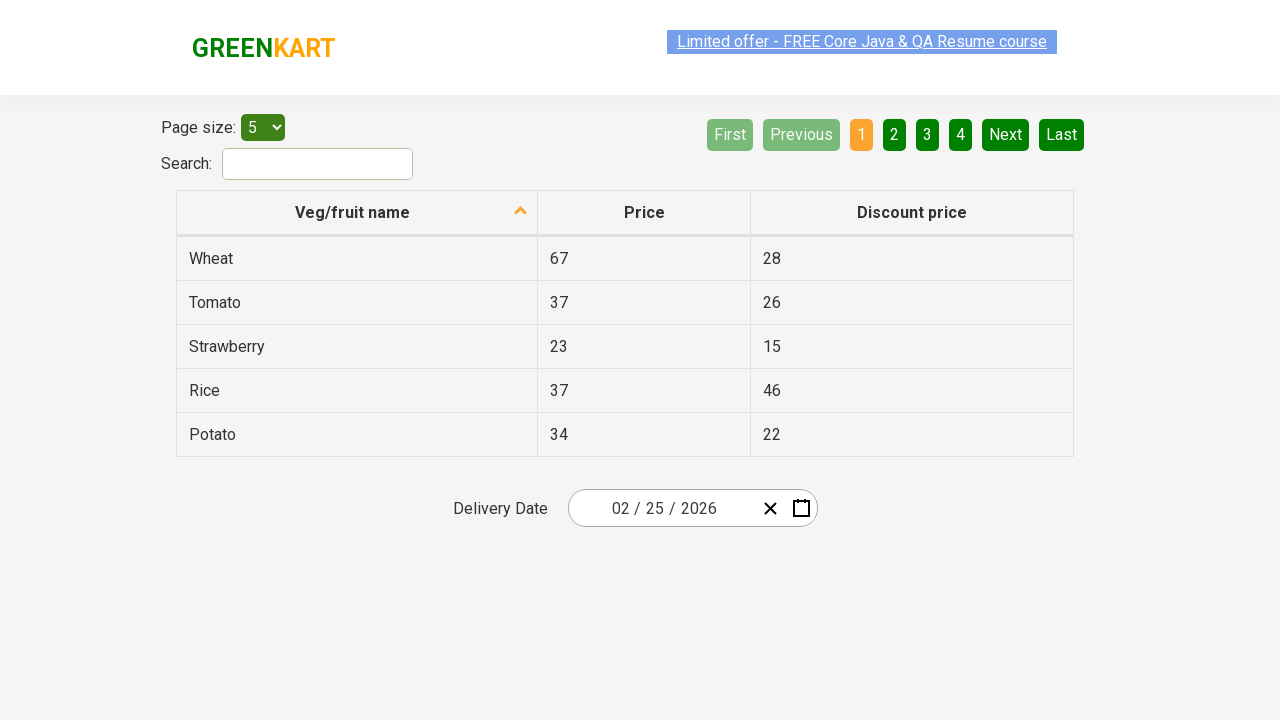

Clicked year input field to open calendar date picker at (698, 508) on .react-date-picker__inputGroup__input.react-date-picker__inputGroup__year
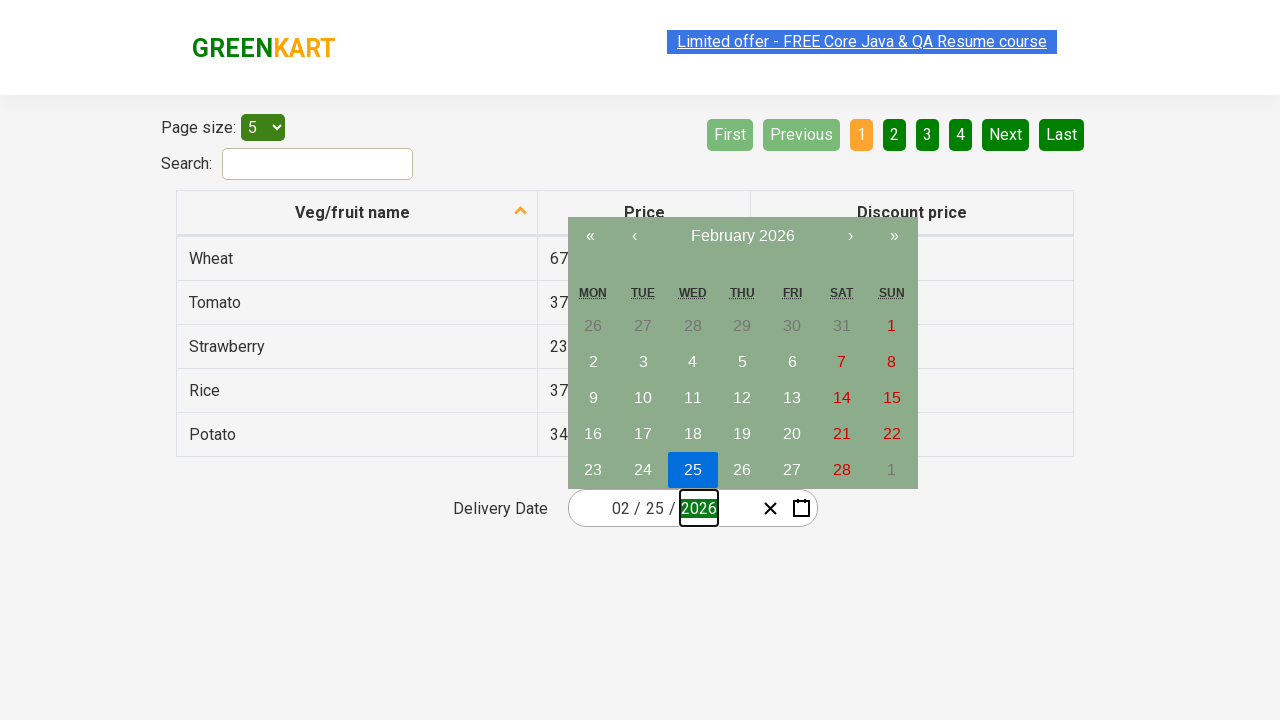

Clicked navigation label to navigate to year selection view (first click) at (742, 236) on .react-calendar__navigation__label__labelText.react-calendar__navigation__label_
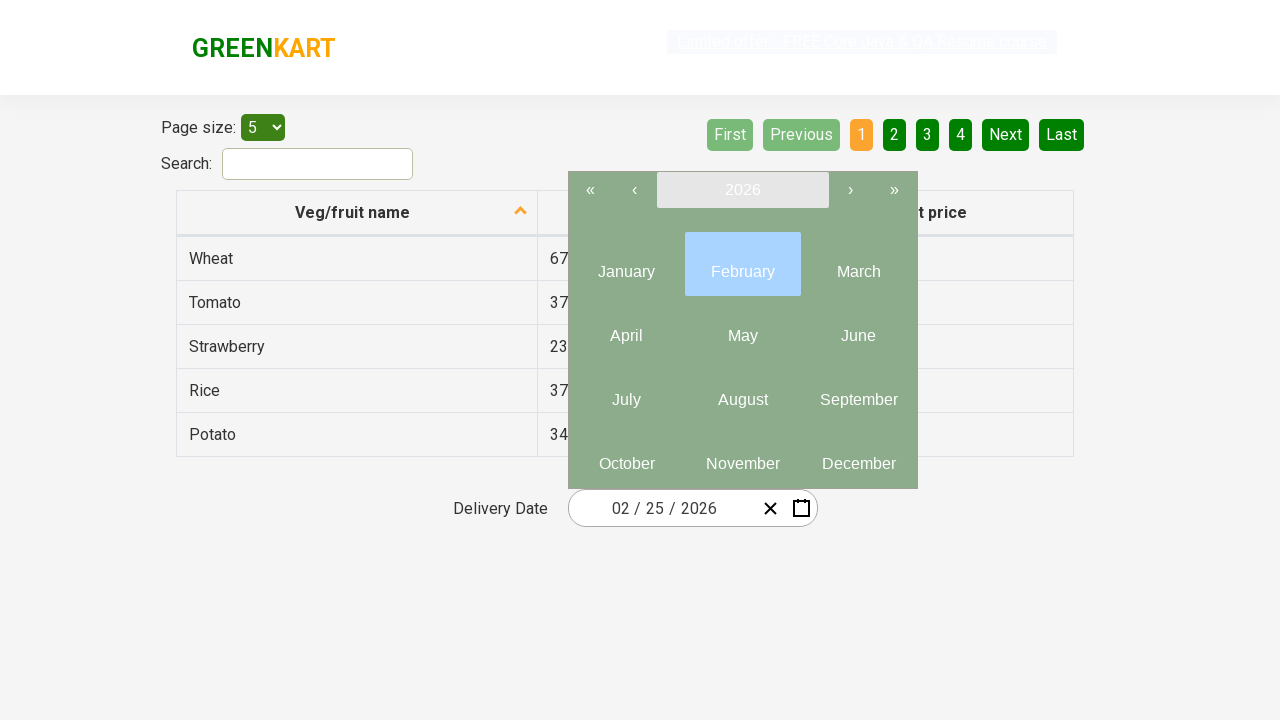

Clicked navigation label again to reach year selection view at (742, 190) on .react-calendar__navigation__label__labelText.react-calendar__navigation__label_
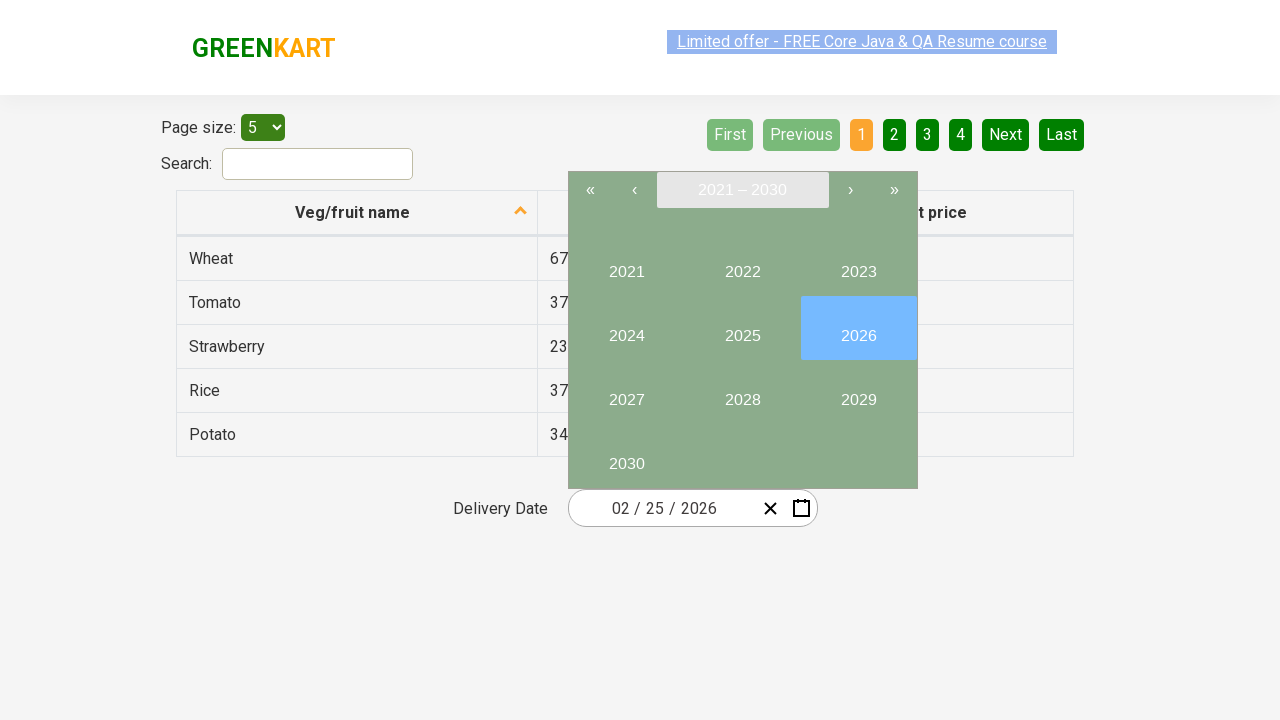

Selected year 2027 from calendar at (626, 392) on //button[text()='2027']
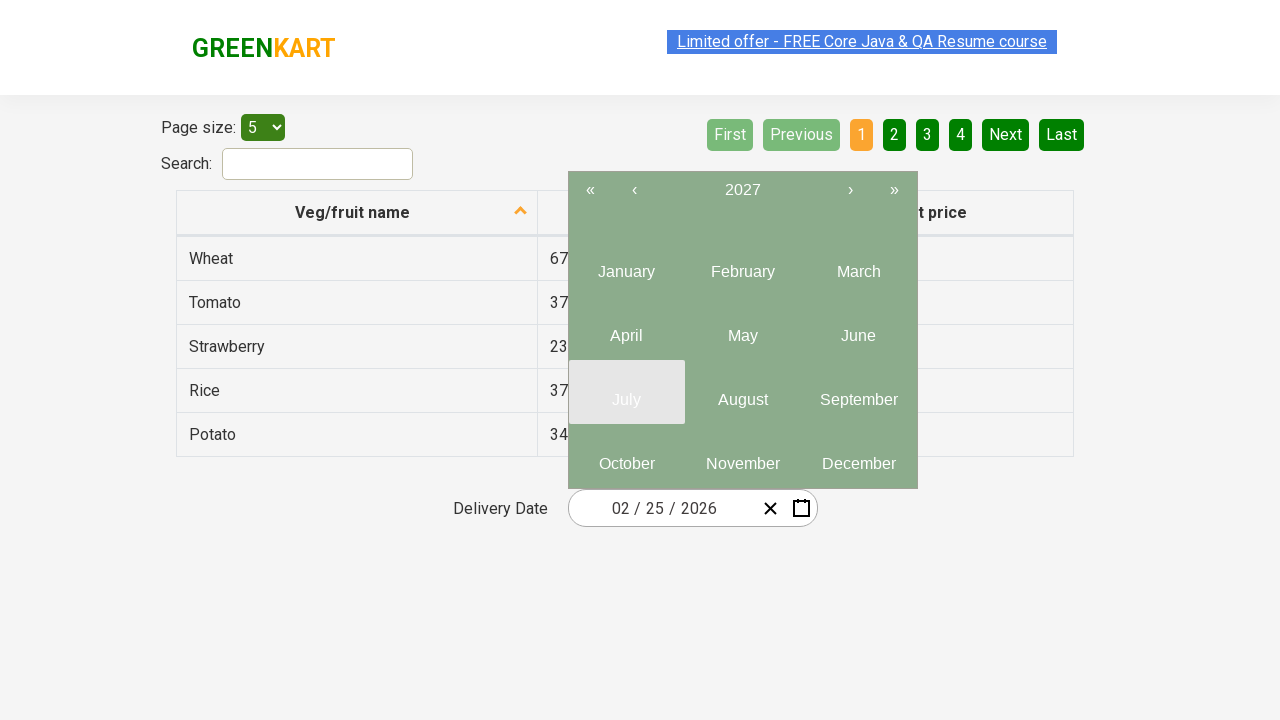

Selected month June (6th month) from calendar at (858, 336) on xpath=//abbr >> nth=5
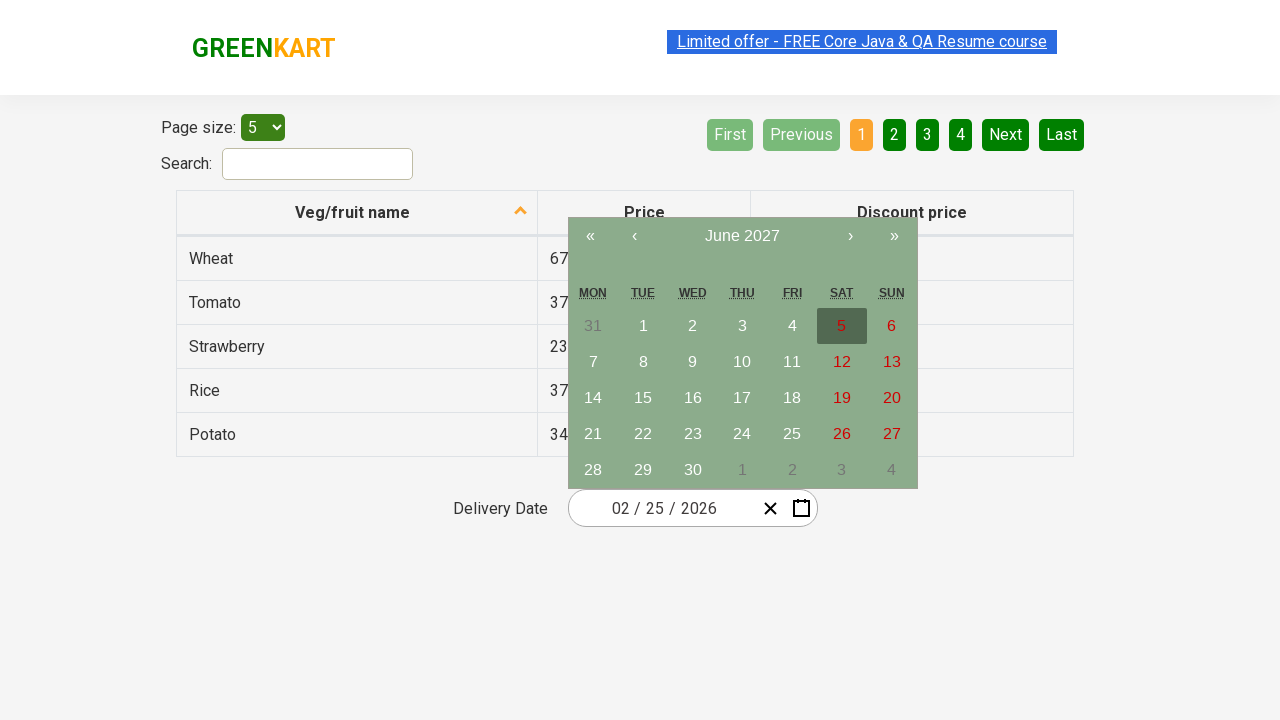

Selected day 26 from calendar at (842, 434) on //abbr[text()='26']
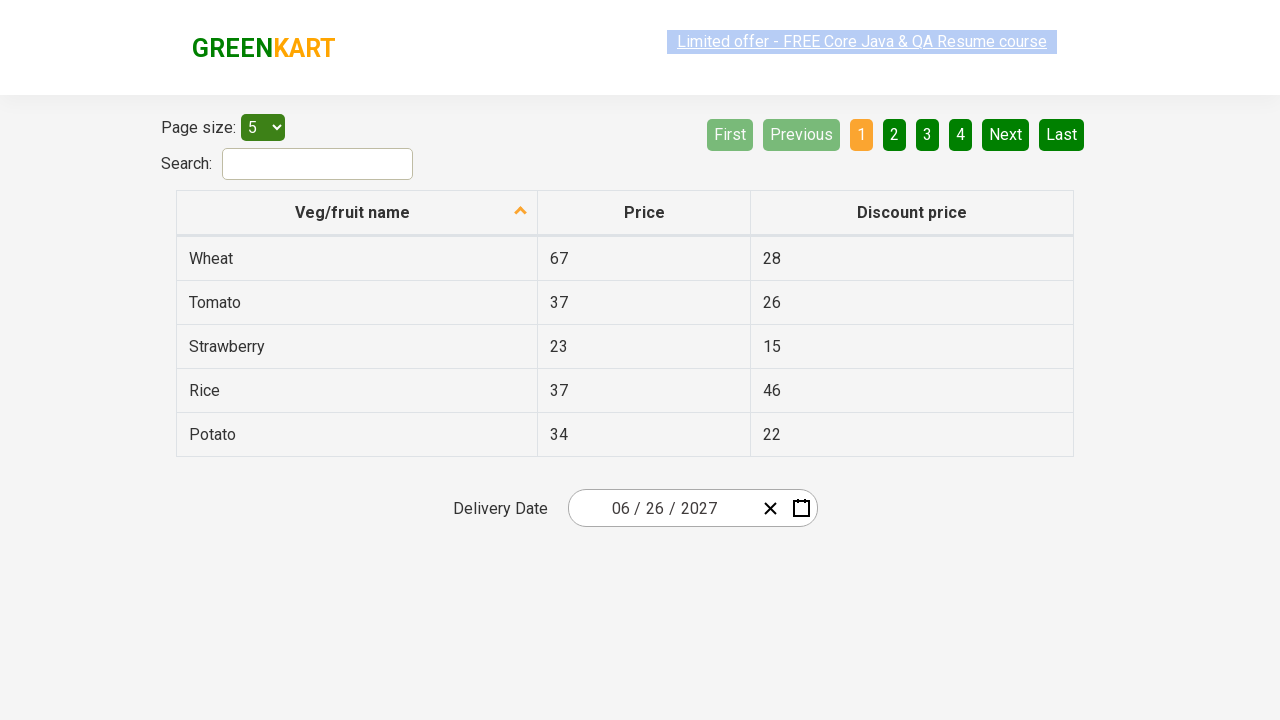

Located all date input fields for verification
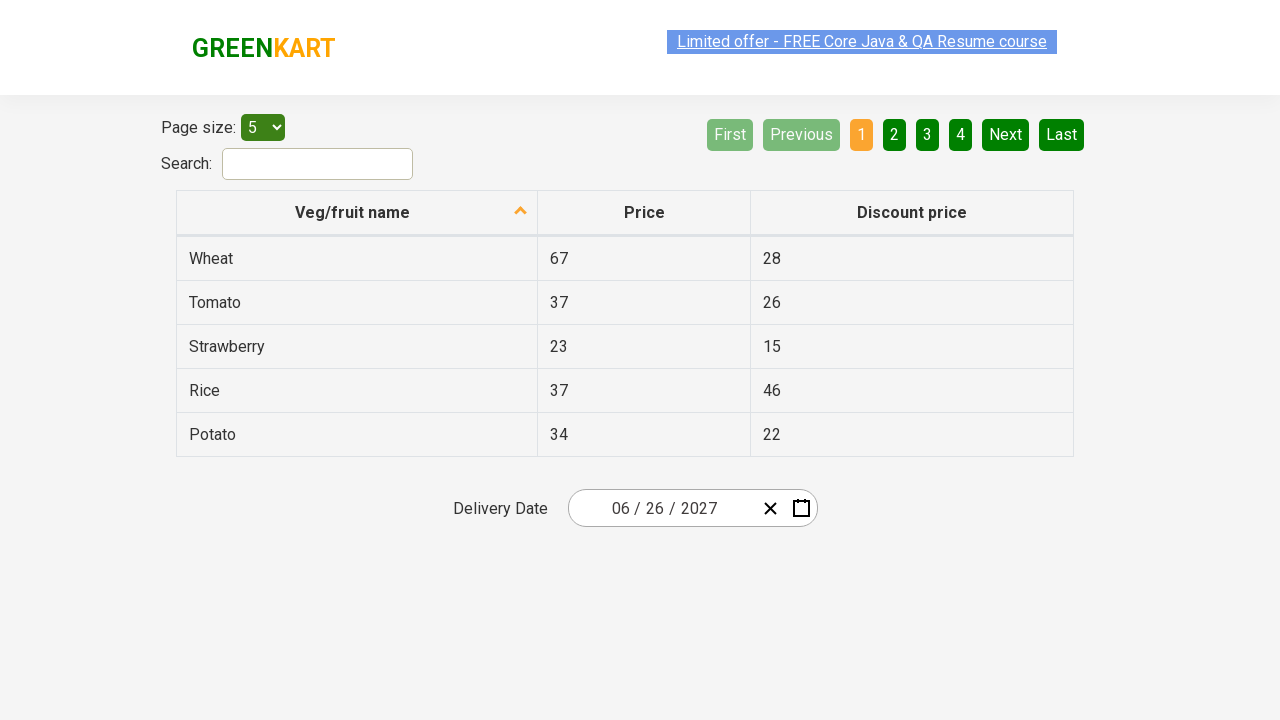

Verified input field 0 contains expected value '6'
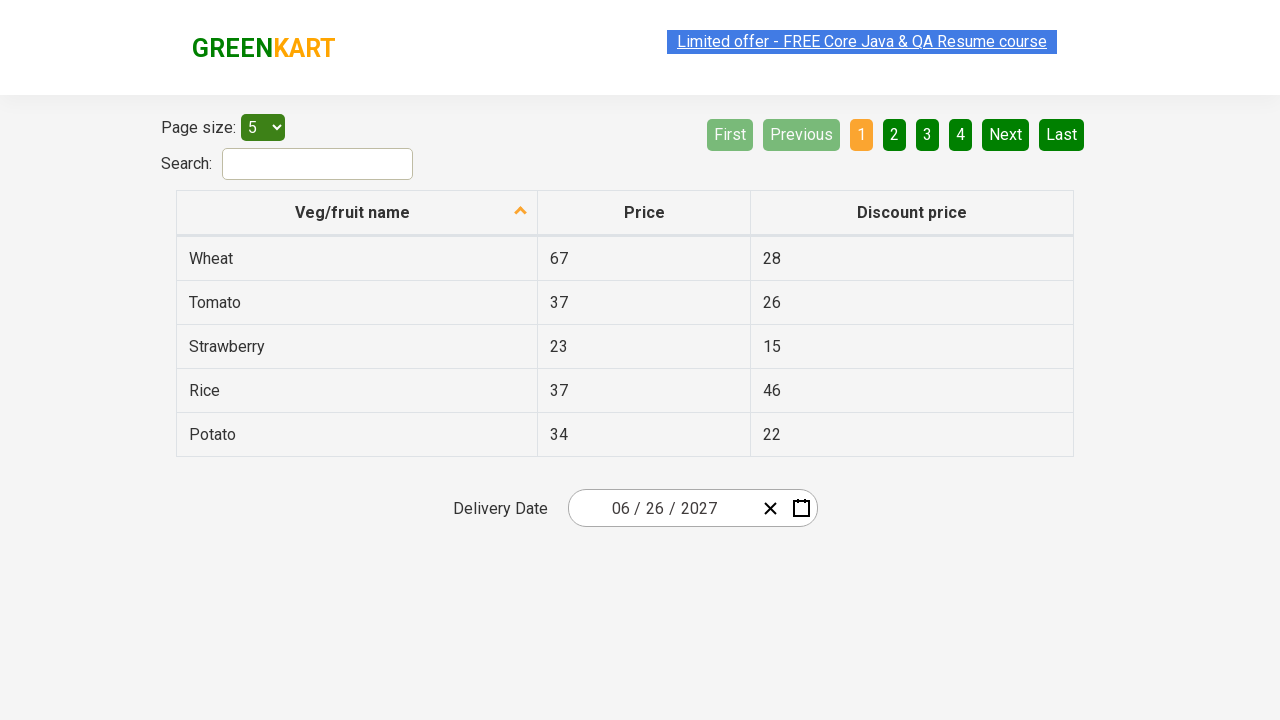

Verified input field 1 contains expected value '26'
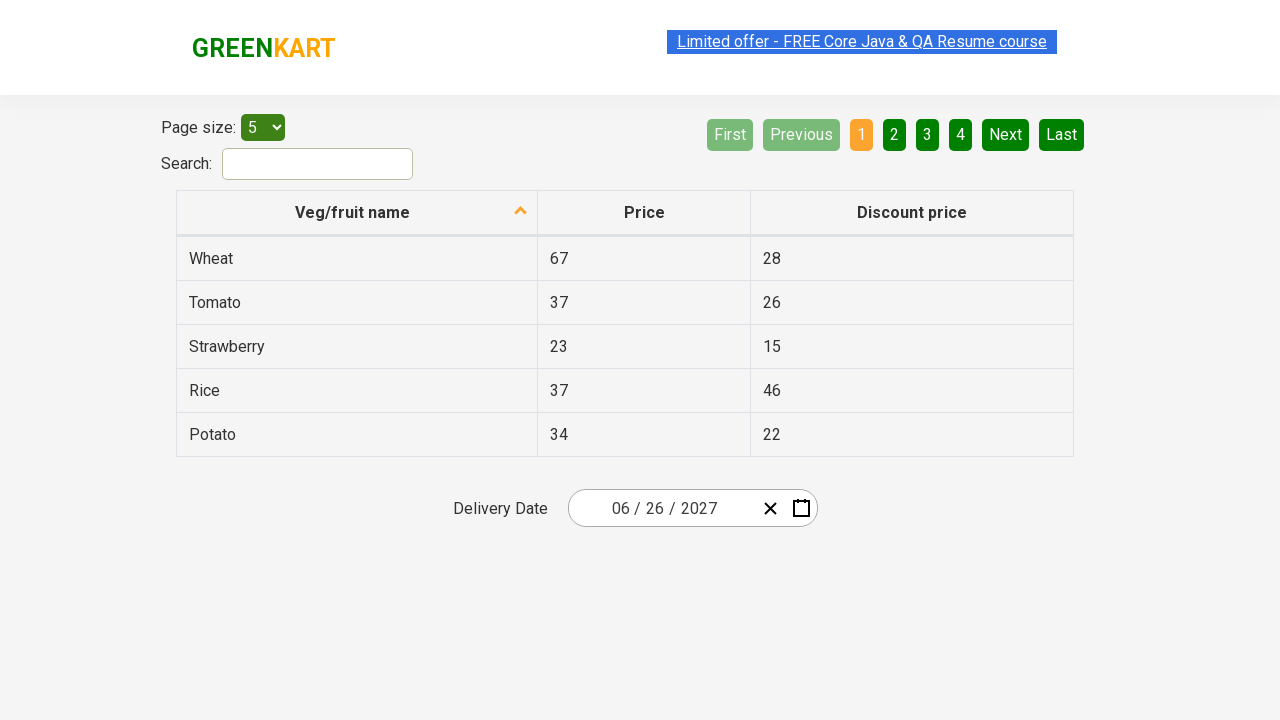

Verified input field 2 contains expected value '2027'
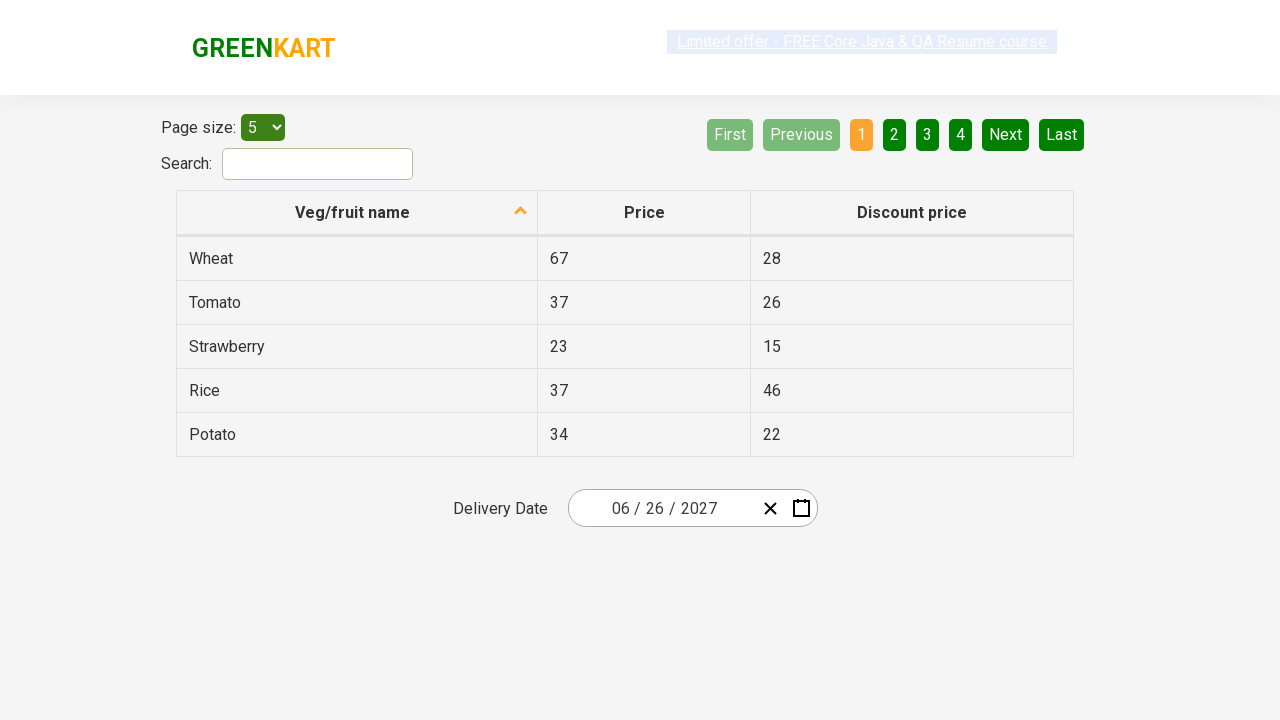

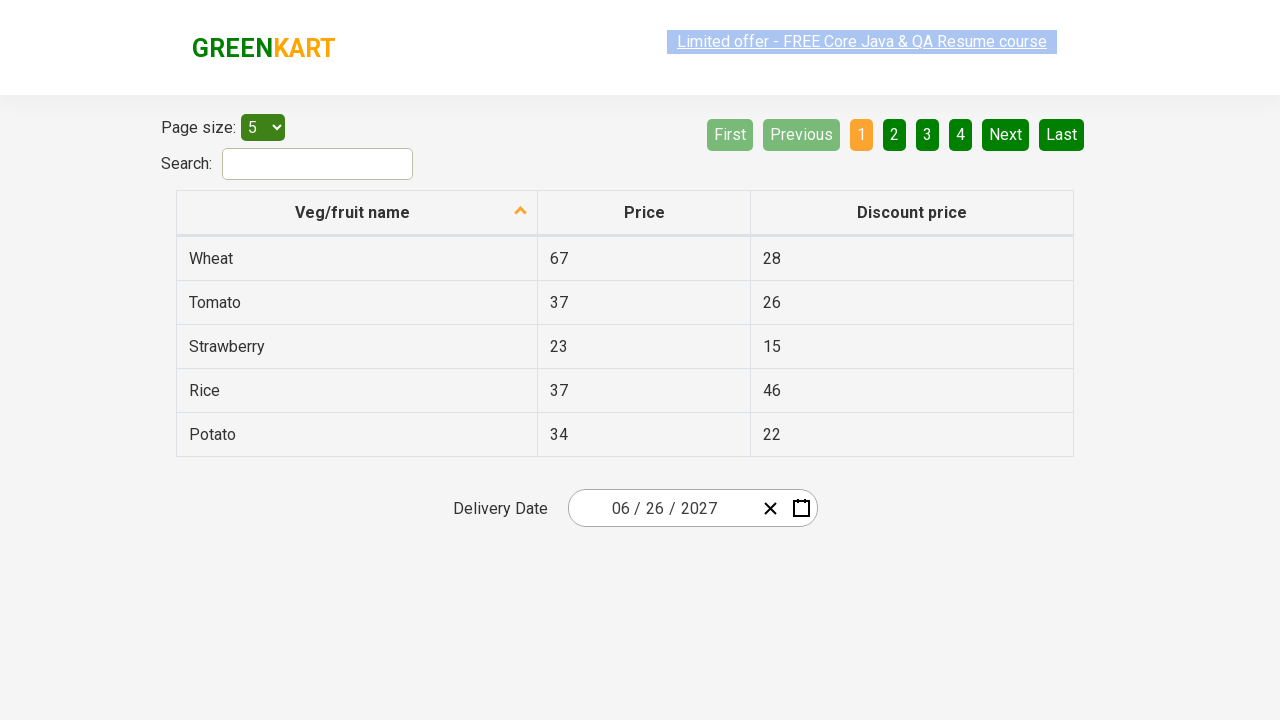